Tests that the Add to cart button is not visible on the home page without selecting a product first

Starting URL: https://www.demoblaze.com/

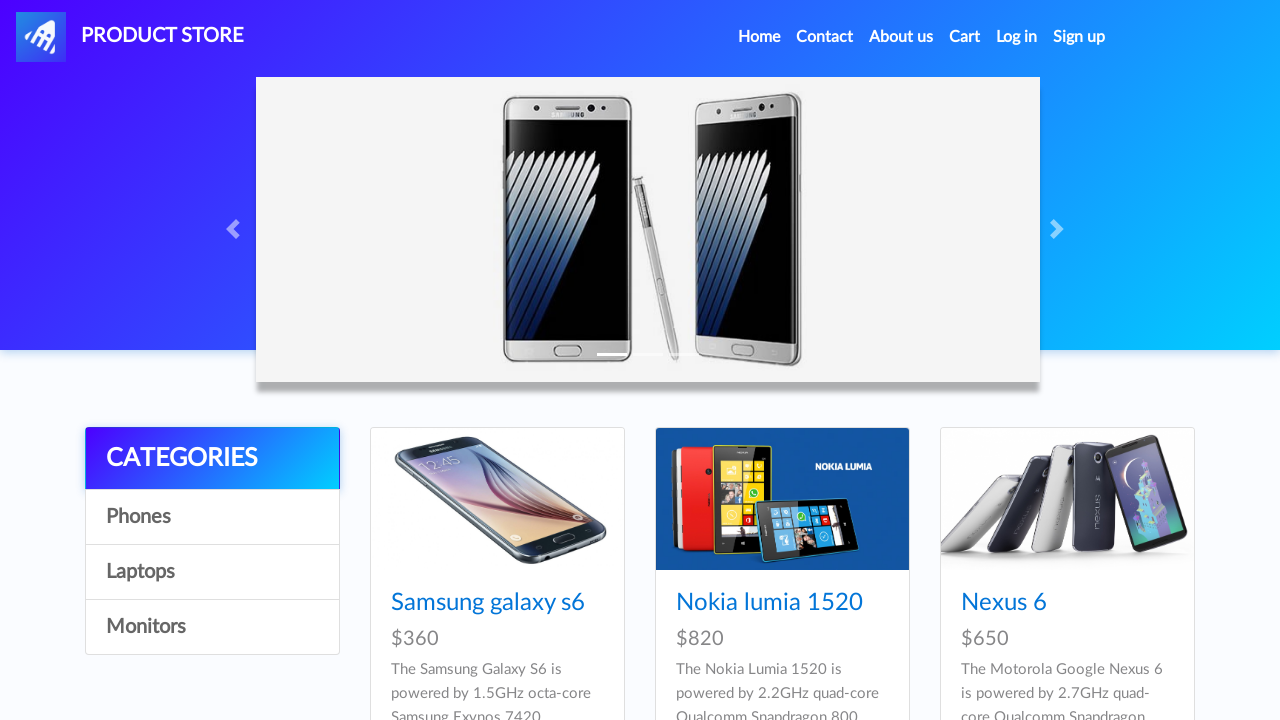

Waited for navbar to load on home page
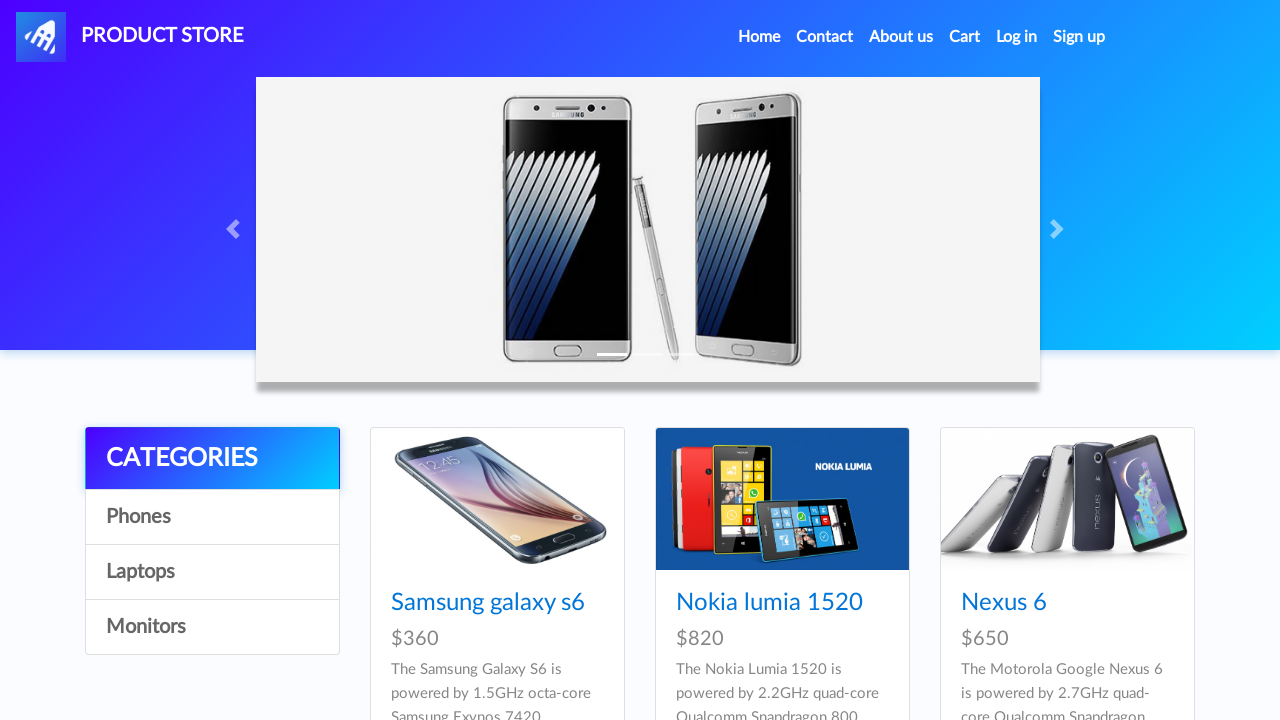

Counted Add to cart buttons on home page
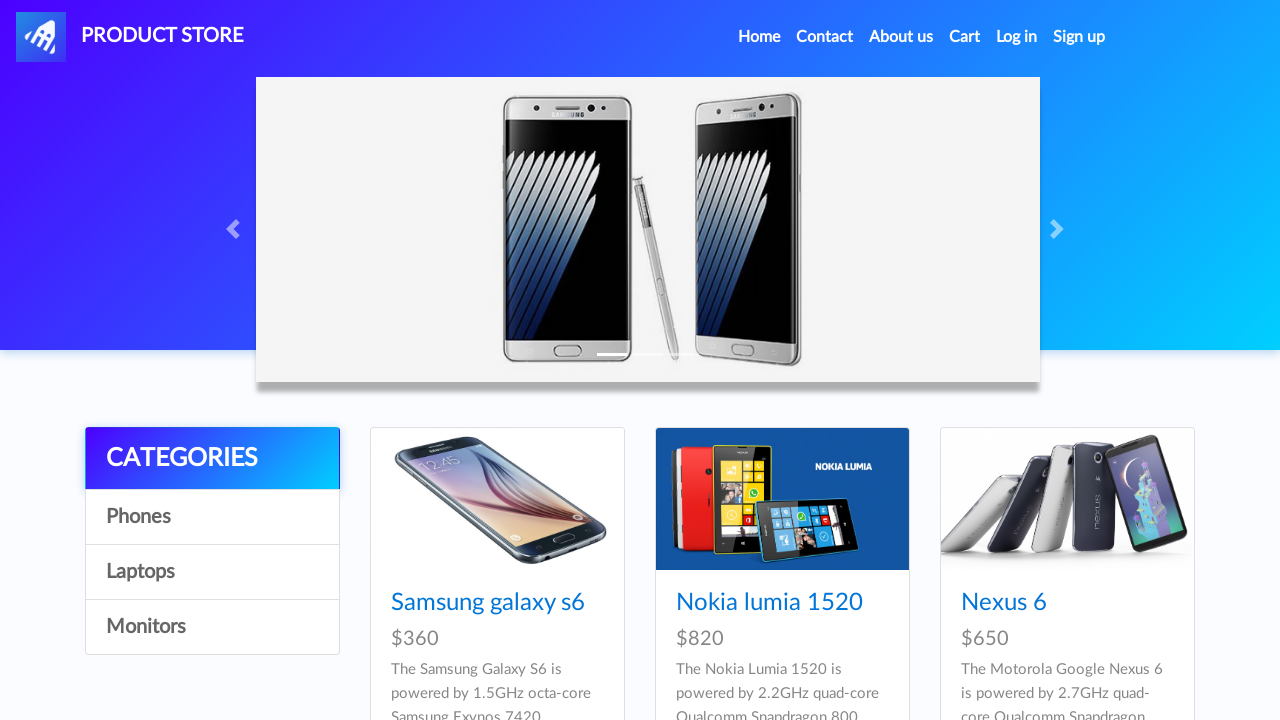

Verified that no Add to cart button is visible without selecting a product
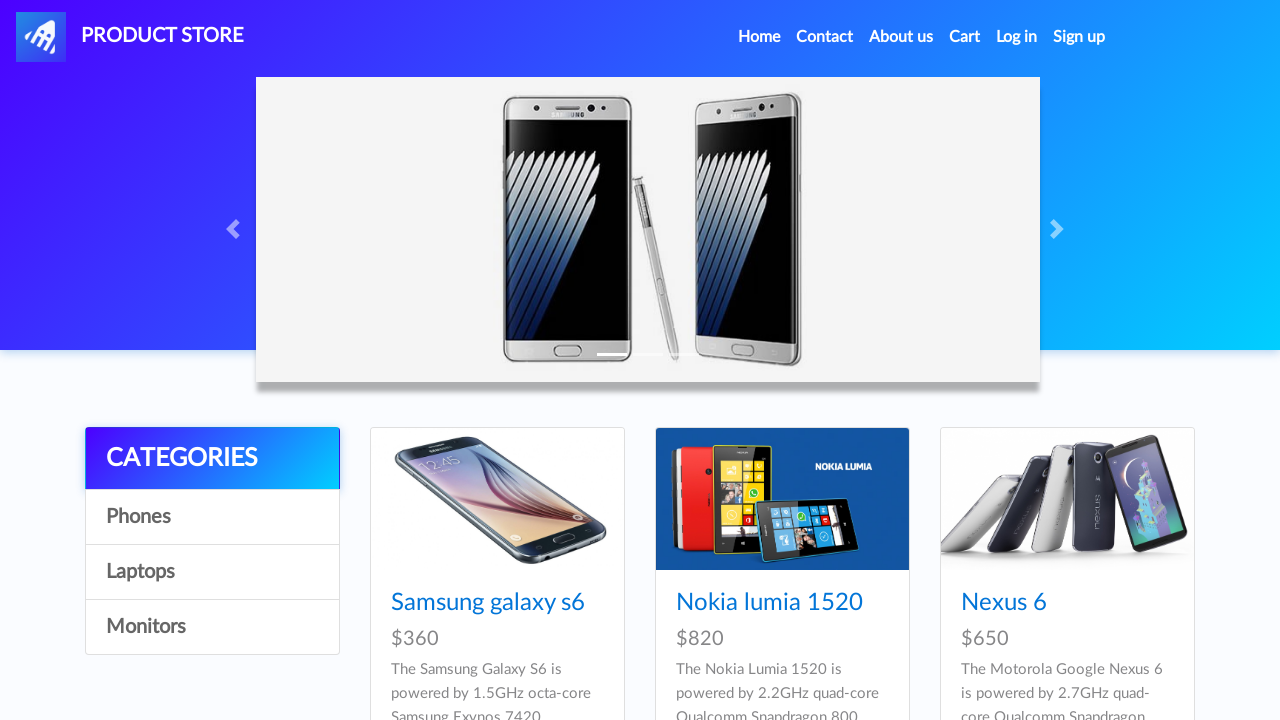

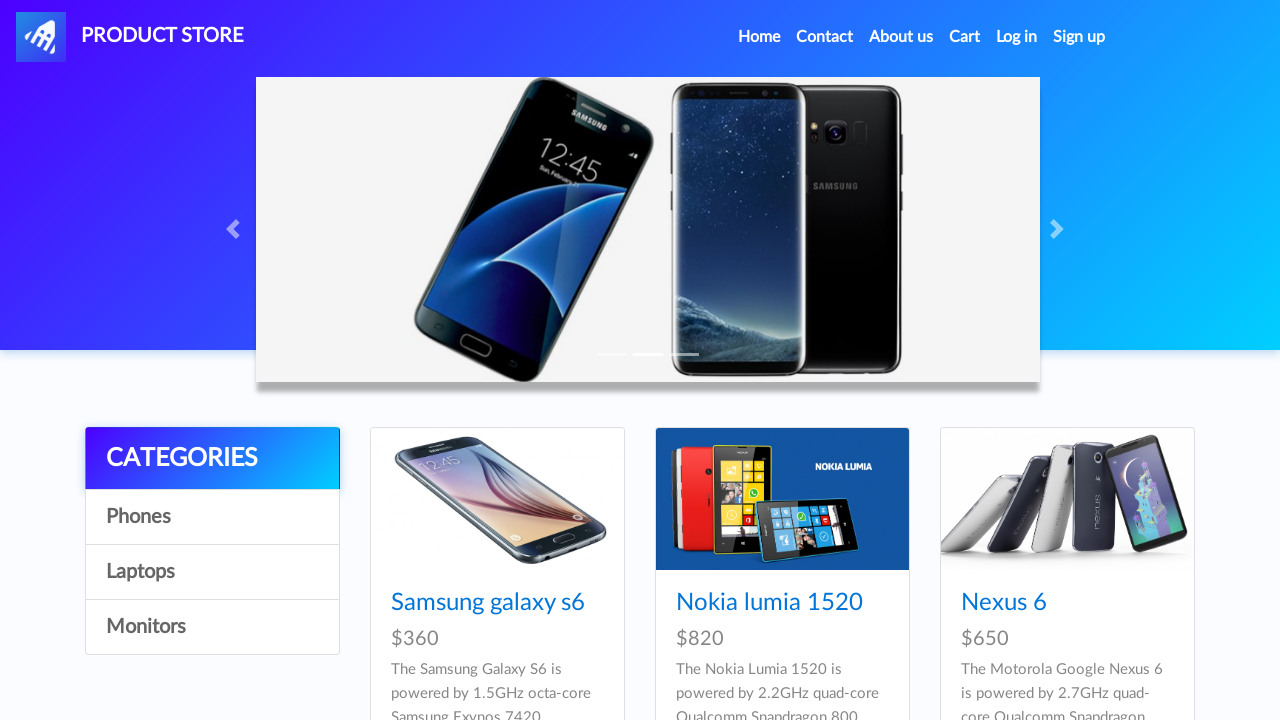